Navigates to a practice automation page, scrolls down to a web table section, and verifies the table structure is loaded and accessible.

Starting URL: https://rahulshettyacademy.com/AutomationPractice/

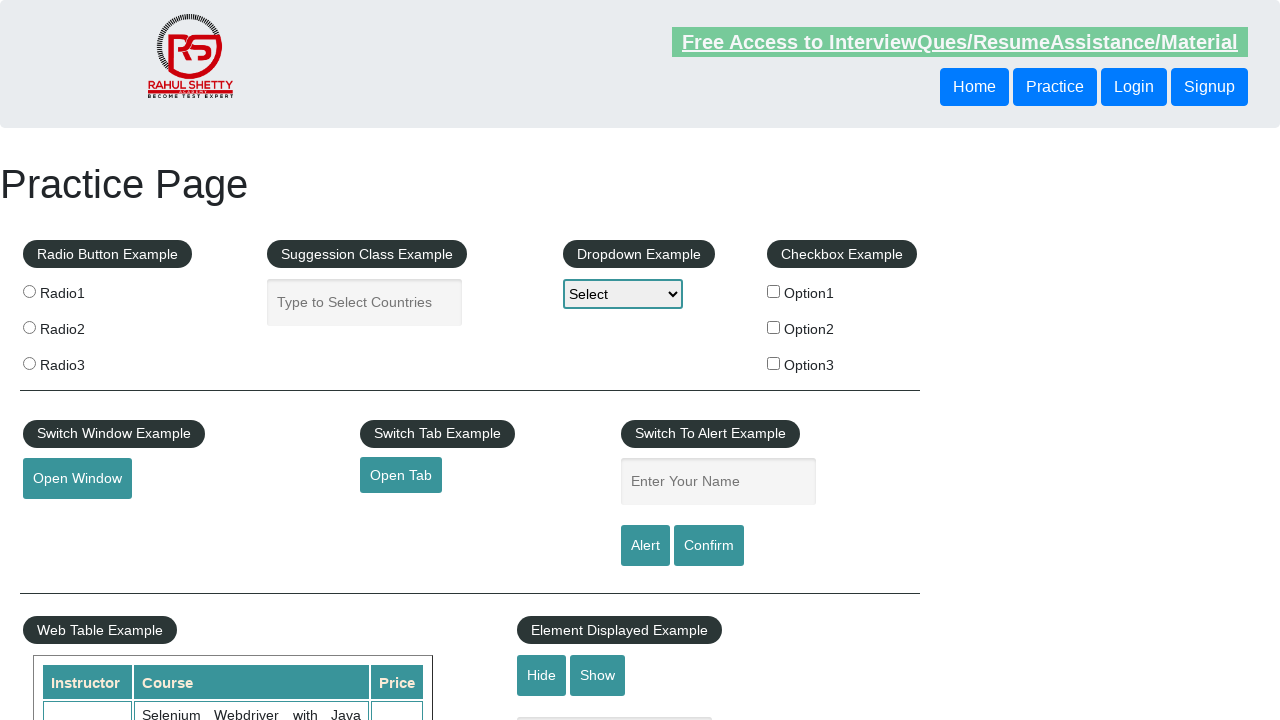

Scrolled down 550 pixels to reach web table section
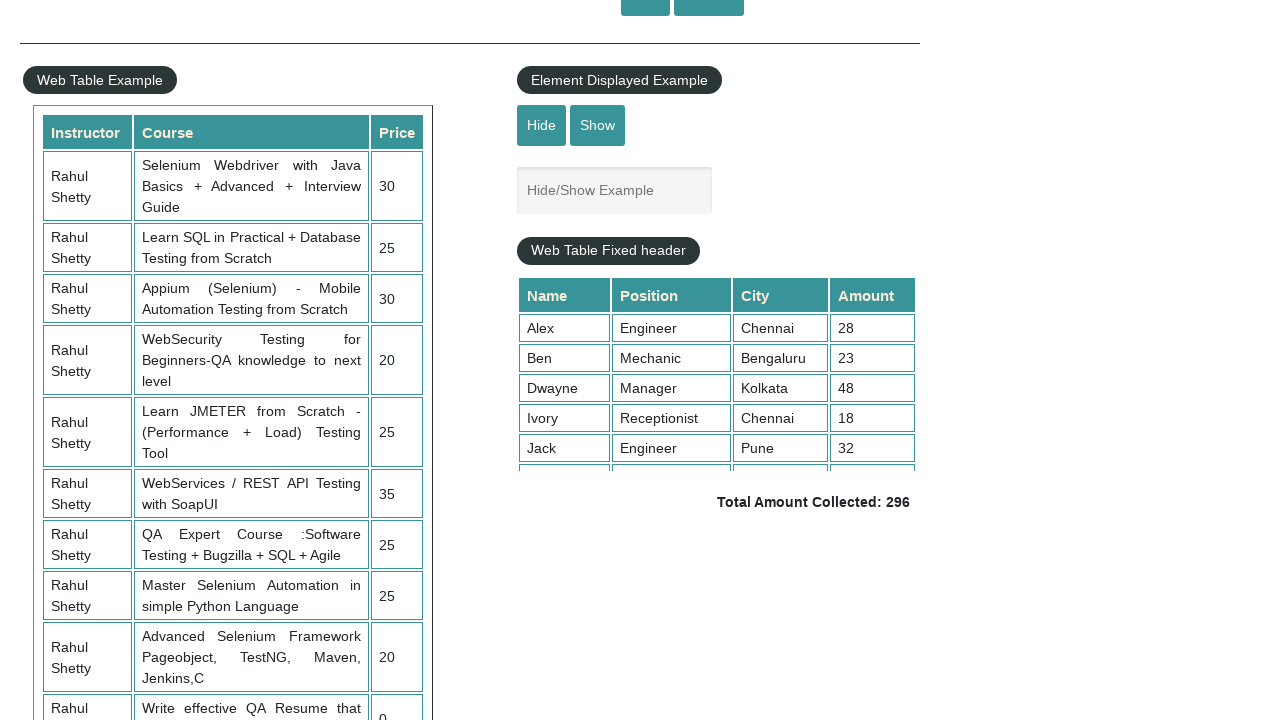

Web table rows loaded and visible
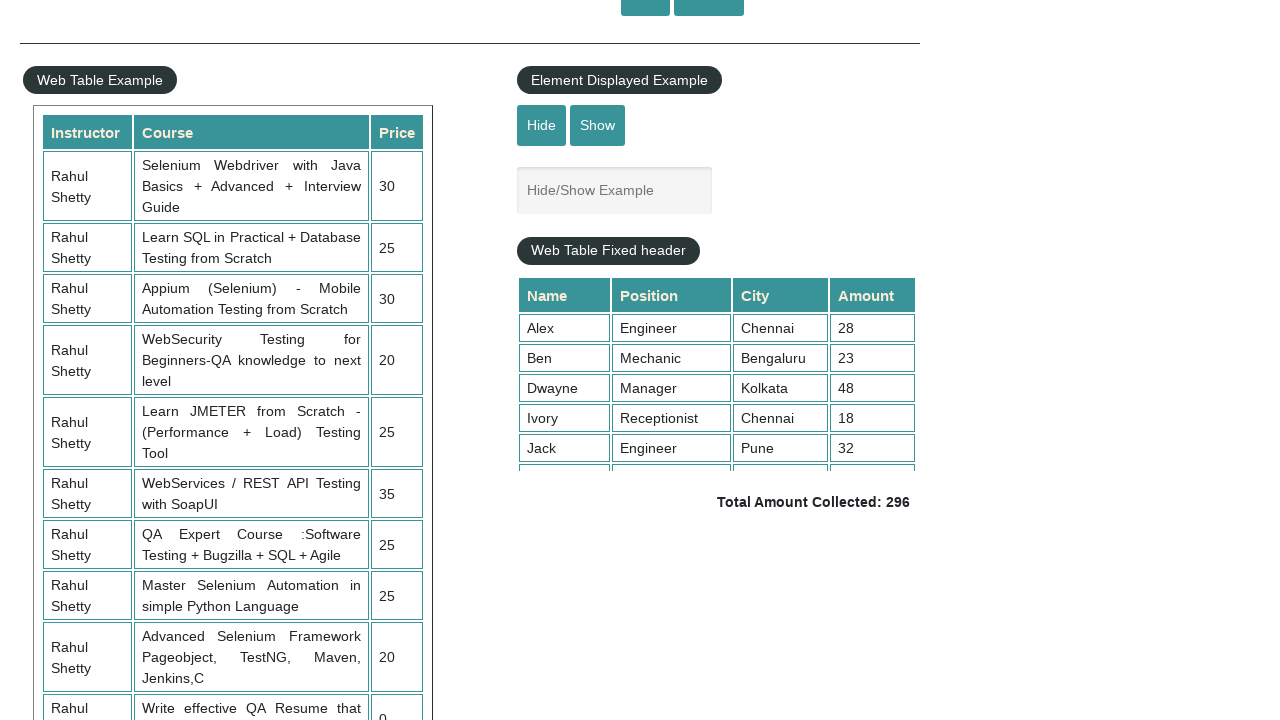

First table row confirmed to be present
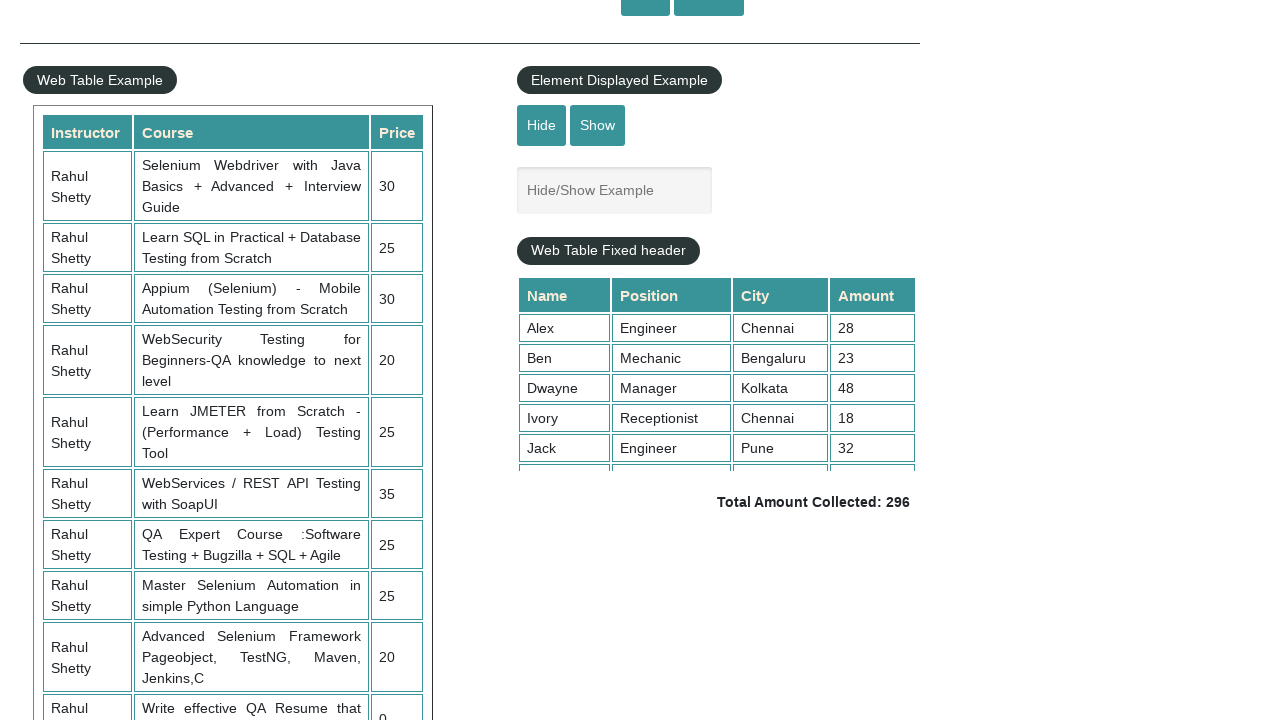

Table header columns verified and accessible
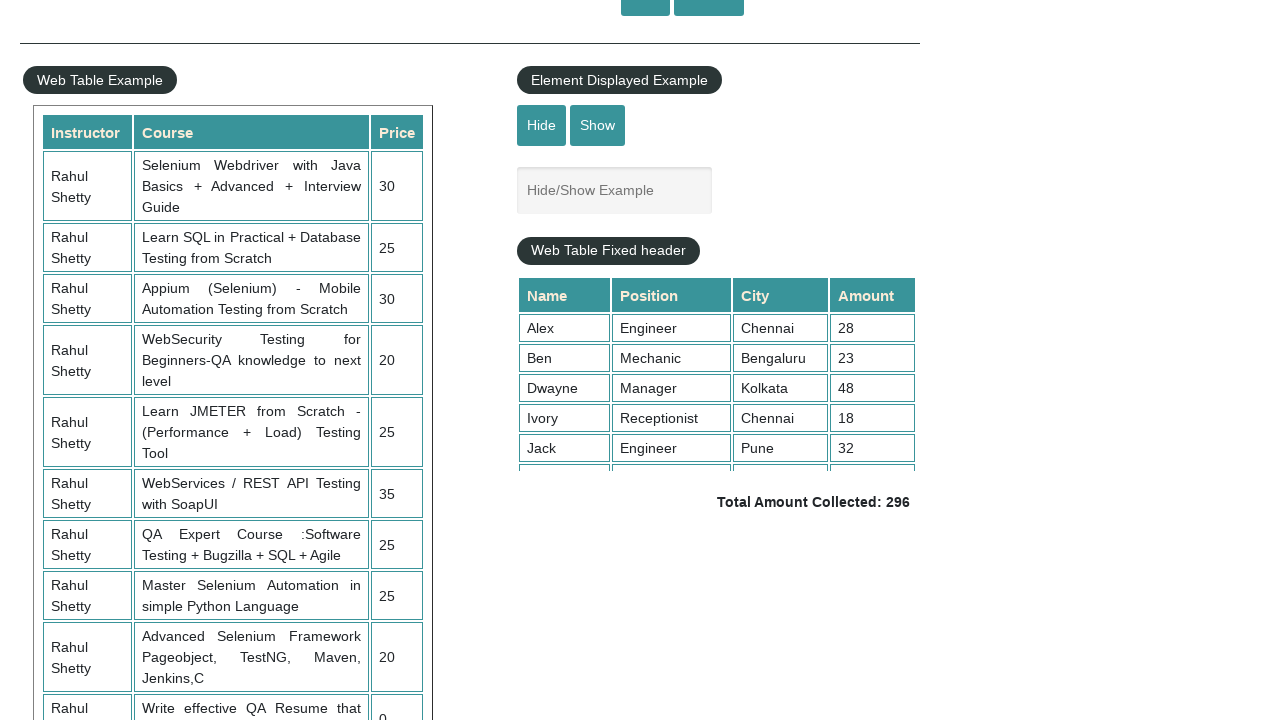

Third table row data cells verified and accessible
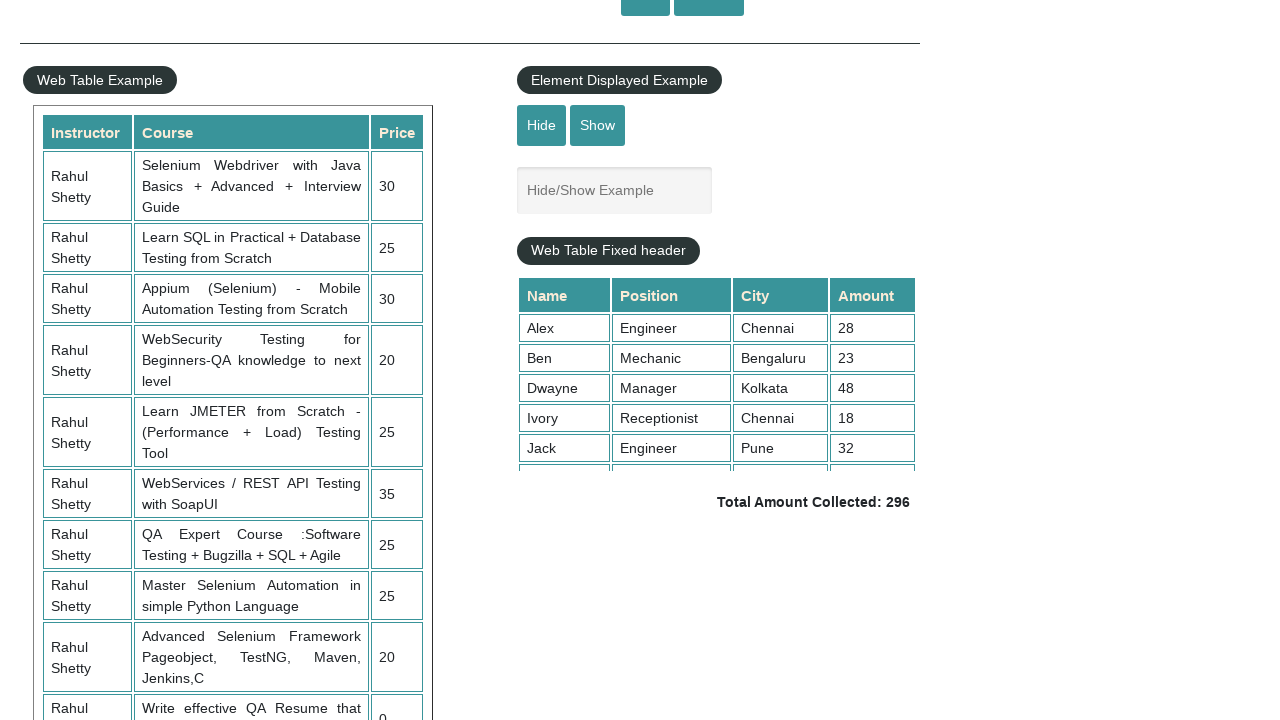

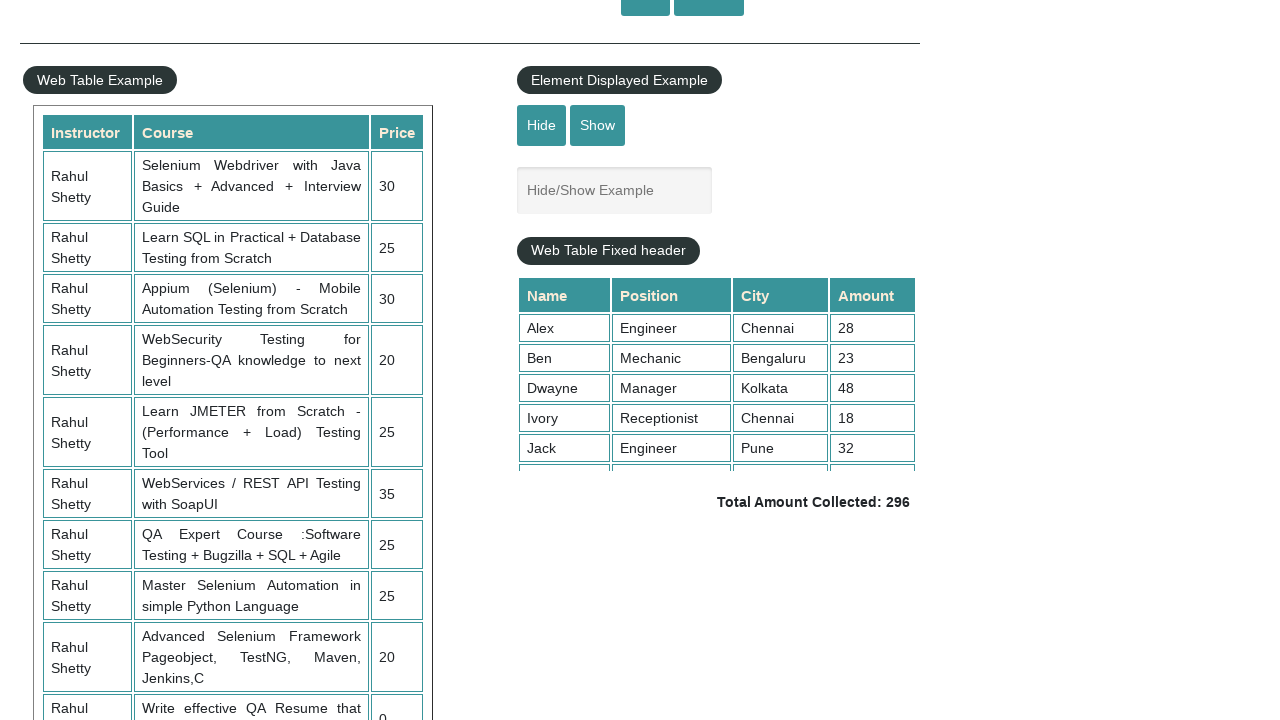